Tests form filling functionality by entering user name and email into a text box form on DemoQA website

Starting URL: https://demoqa.com/text-box

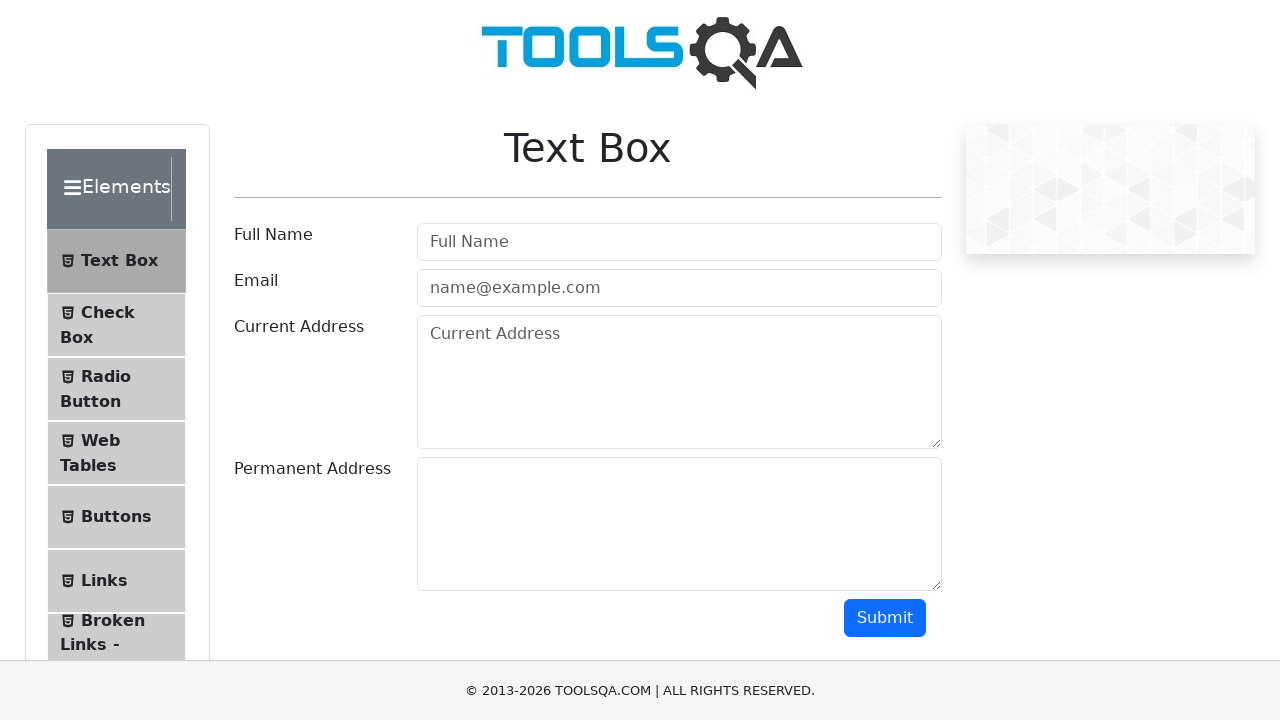

Filled username field with 'Michael Johnson' on #userName
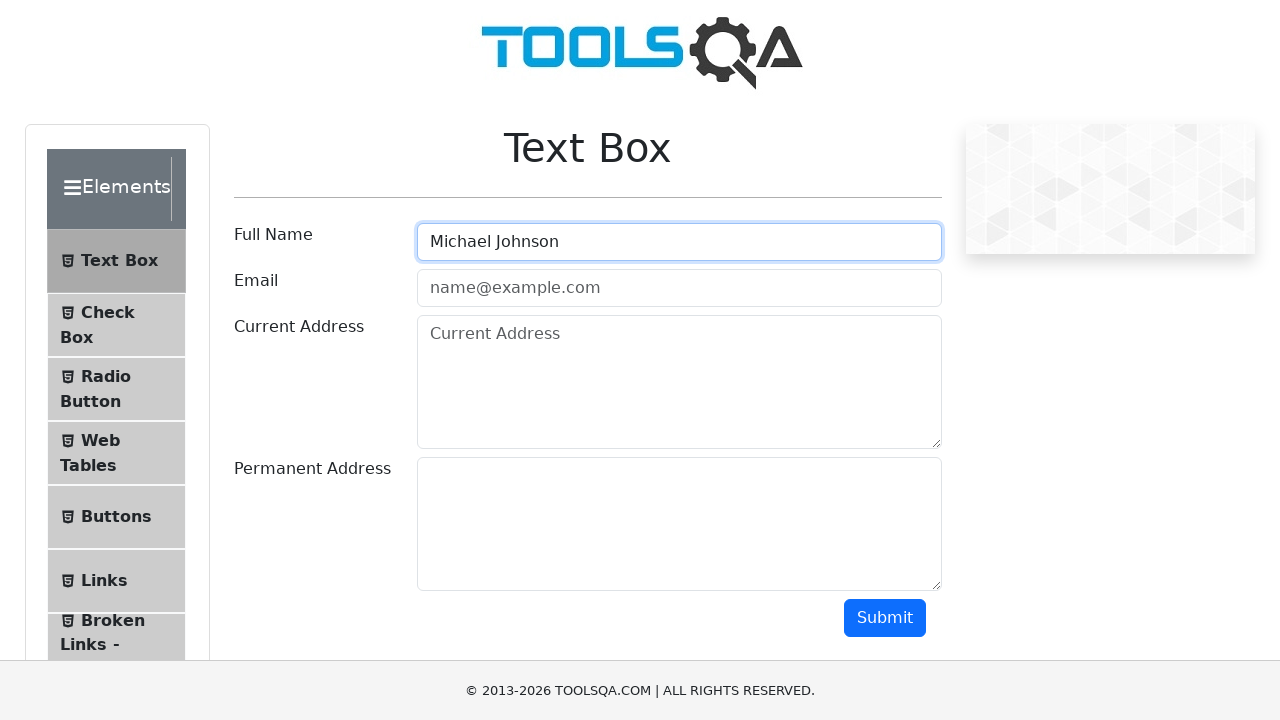

Filled email field with 'mjohnson457@example.com' on #userEmail
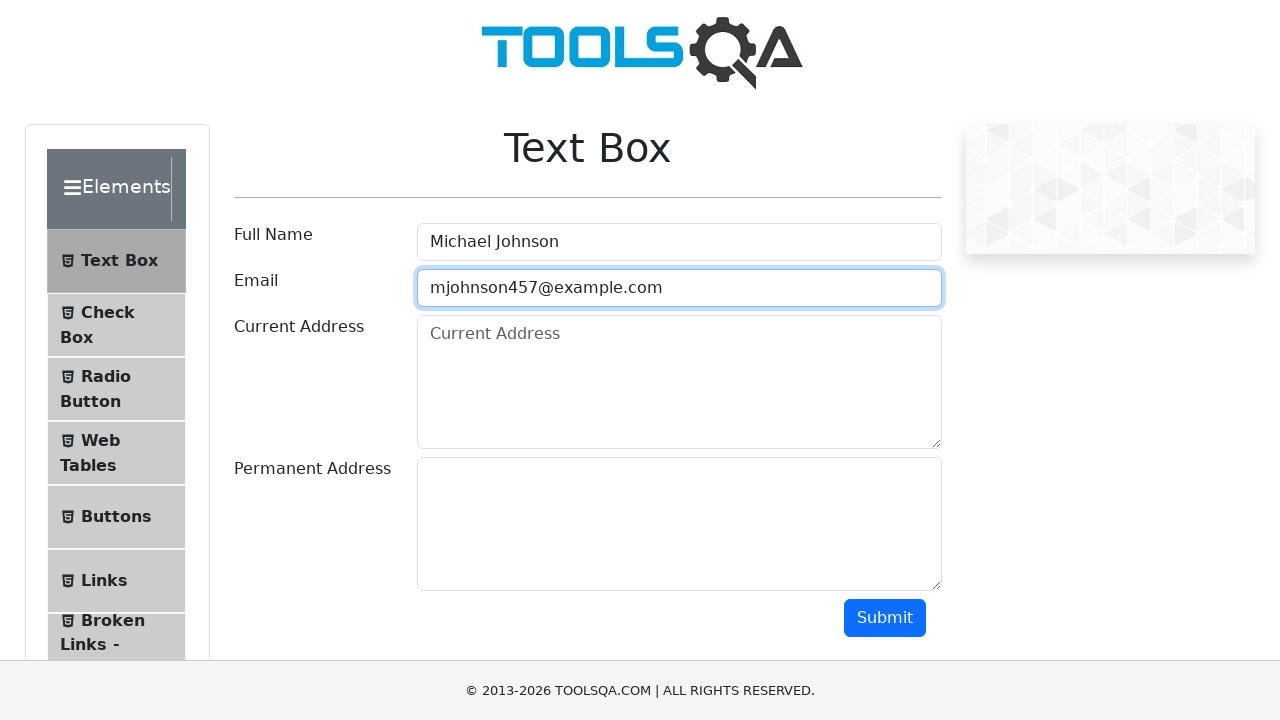

Current address field appeared on the page
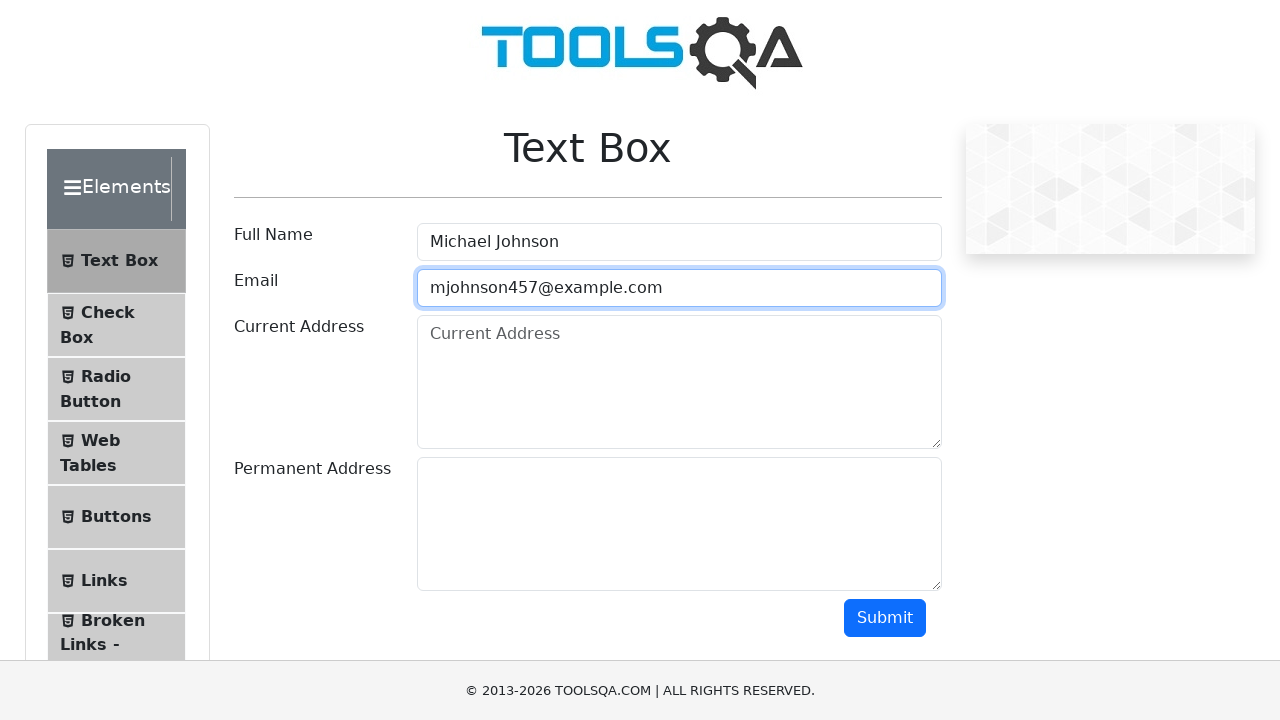

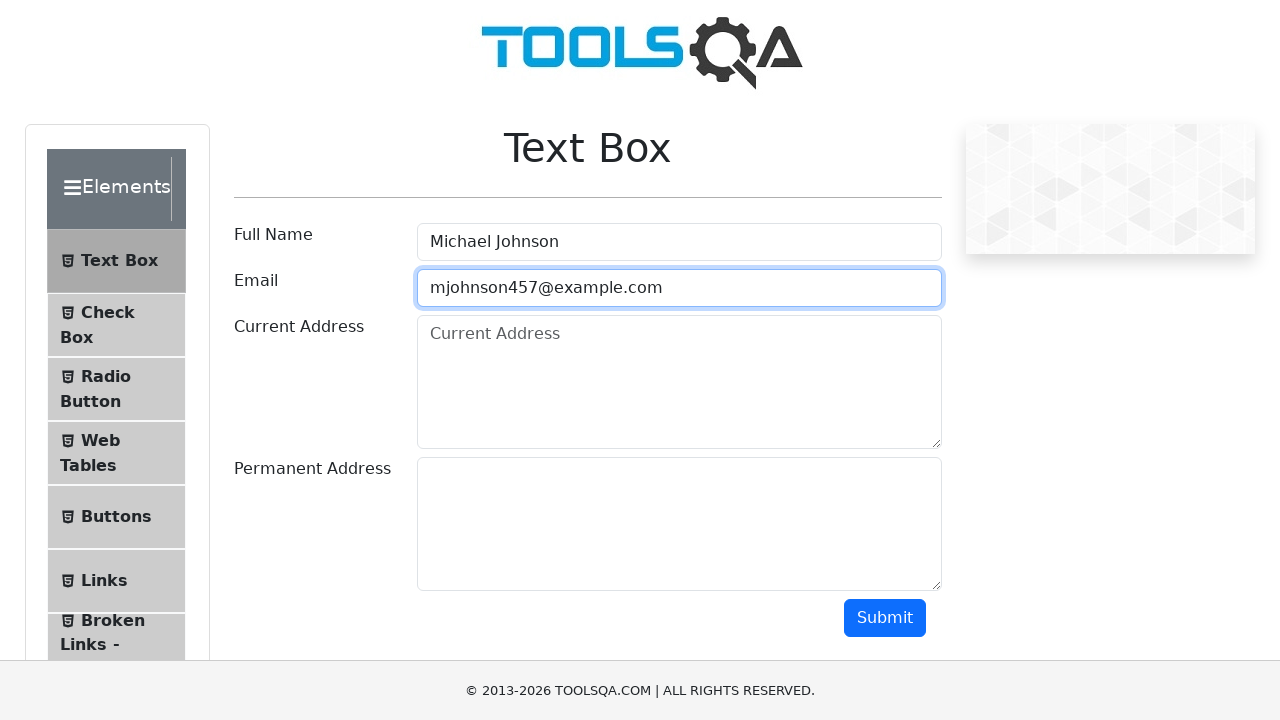